Tests adding specific grocery items to a shopping cart by iterating through product listings and clicking the add-to-cart button for items matching a predefined list (Mango, Brocolli, Apple, Raspberry, Nuts Mixture).

Starting URL: https://rahulshettyacademy.com/seleniumPractise/

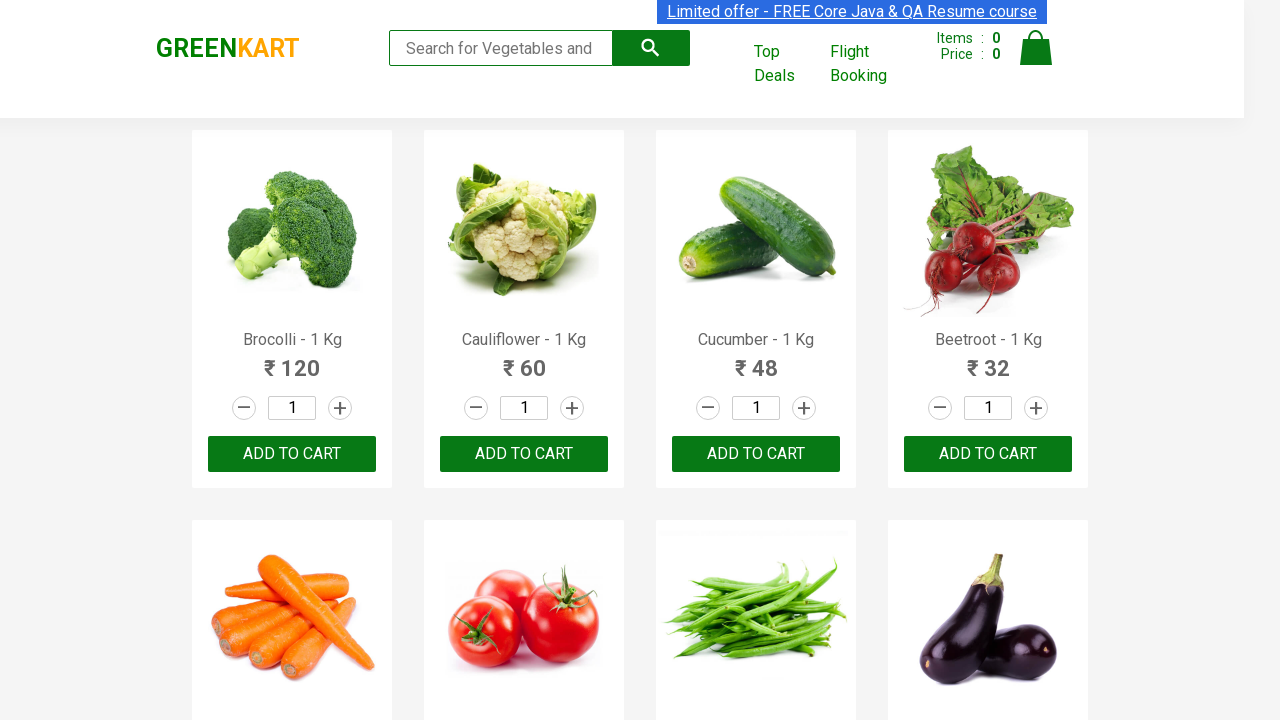

Waited for product names to load
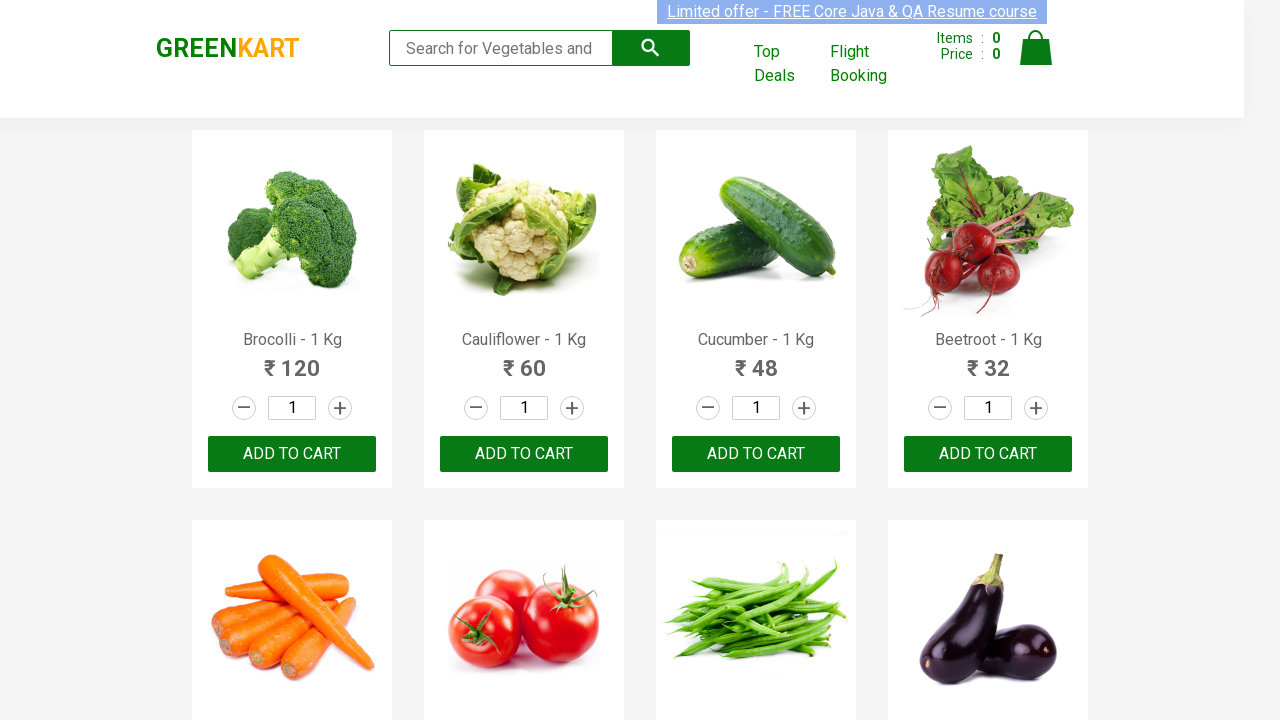

Retrieved all product elements from the page
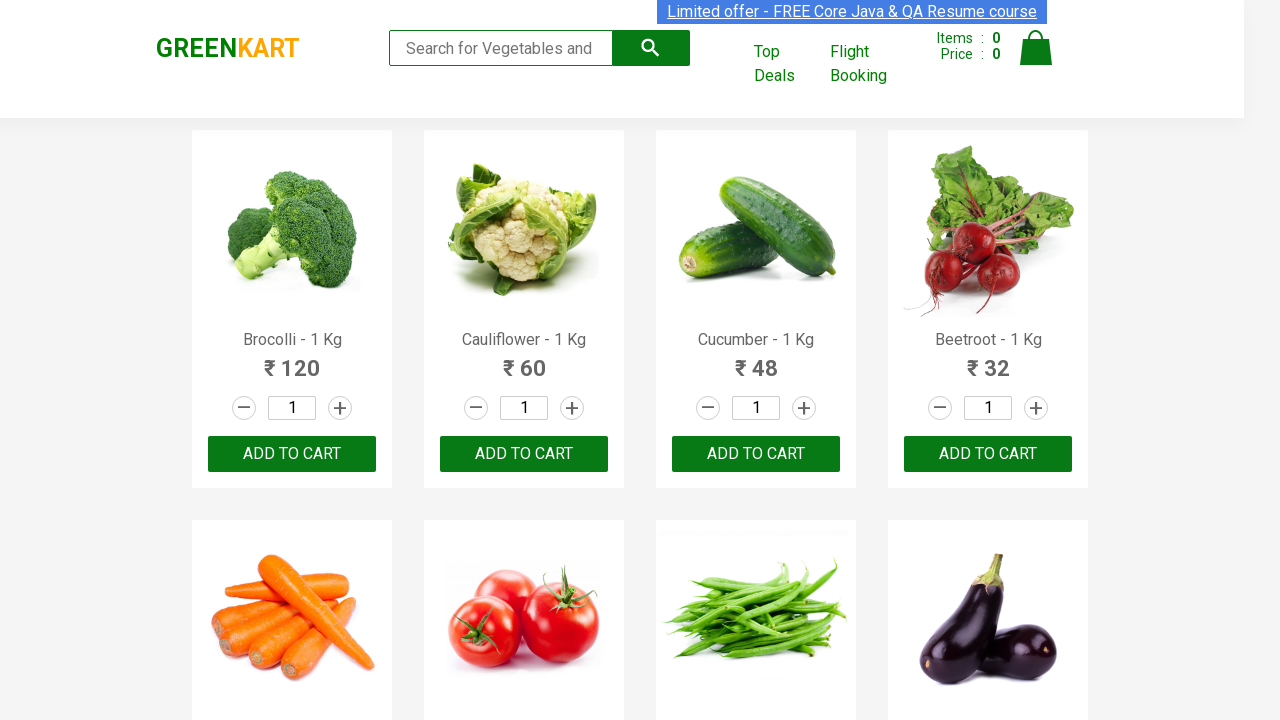

Clicked 'Add to Cart' button for Brocolli at (292, 454) on xpath=//div[@class='product-action']/button >> nth=0
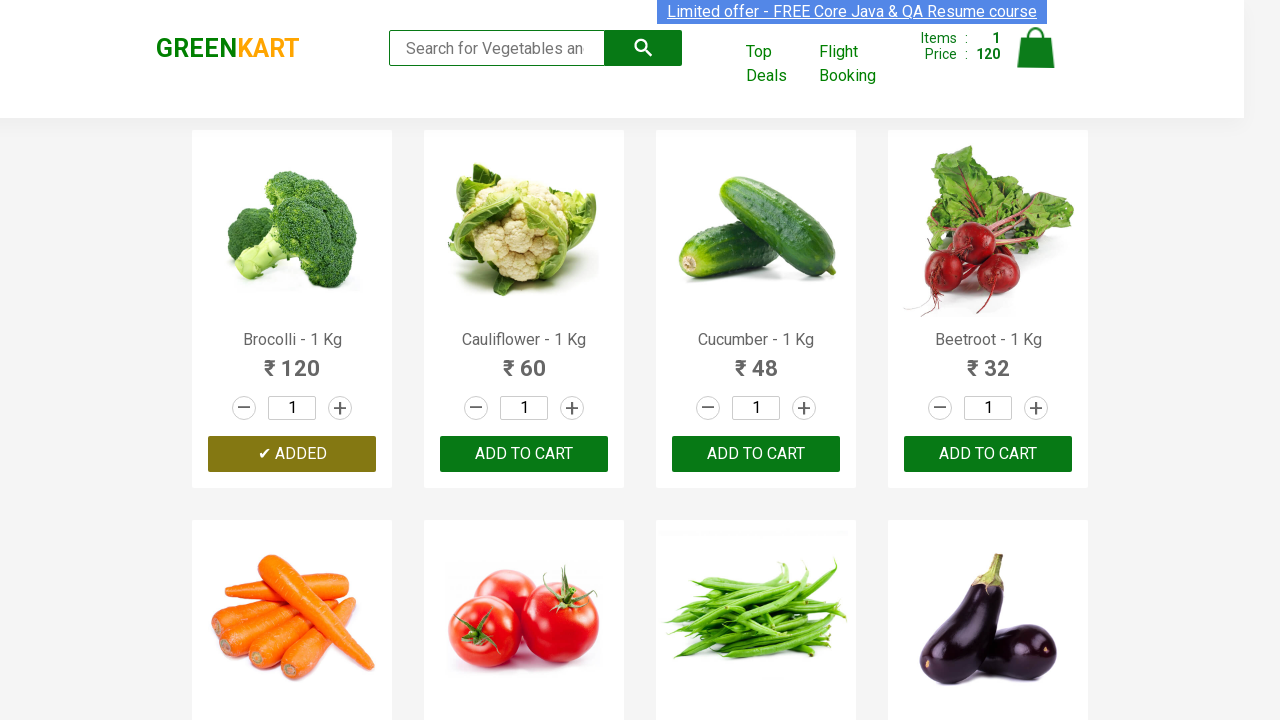

Clicked 'Add to Cart' button for Apple at (756, 360) on xpath=//div[@class='product-action']/button >> nth=14
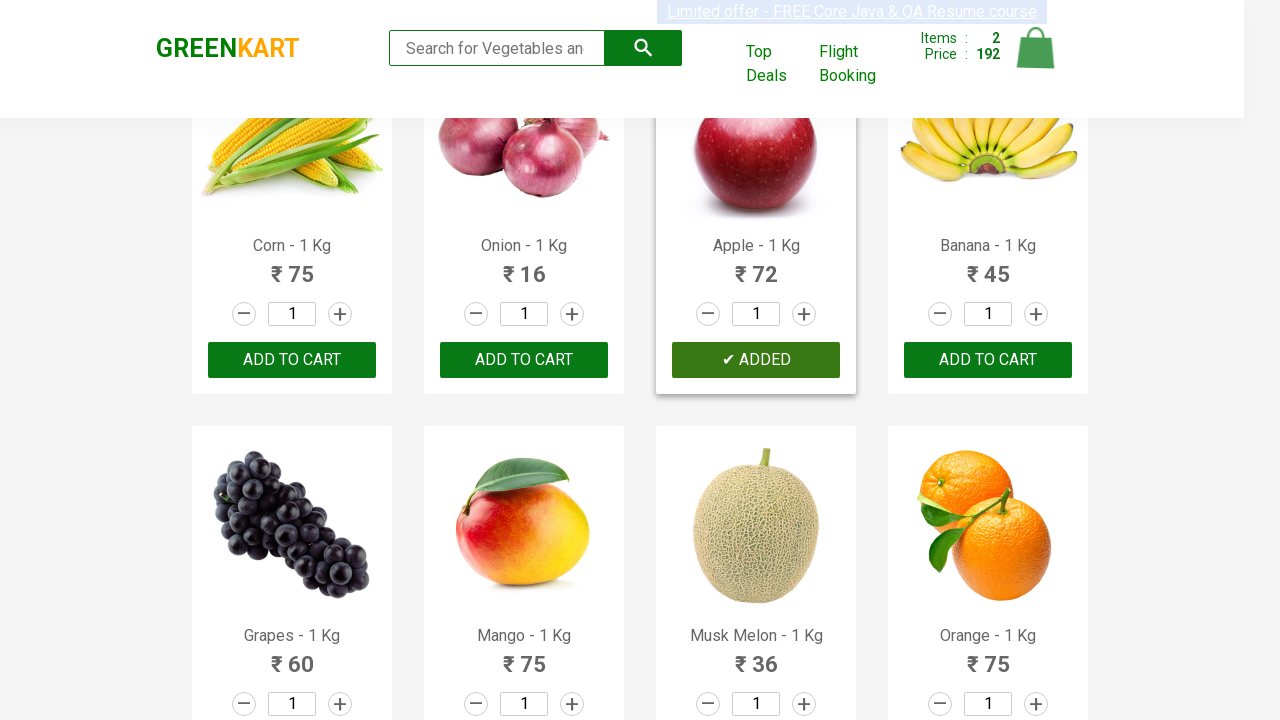

Clicked 'Add to Cart' button for Mango at (524, 360) on xpath=//div[@class='product-action']/button >> nth=17
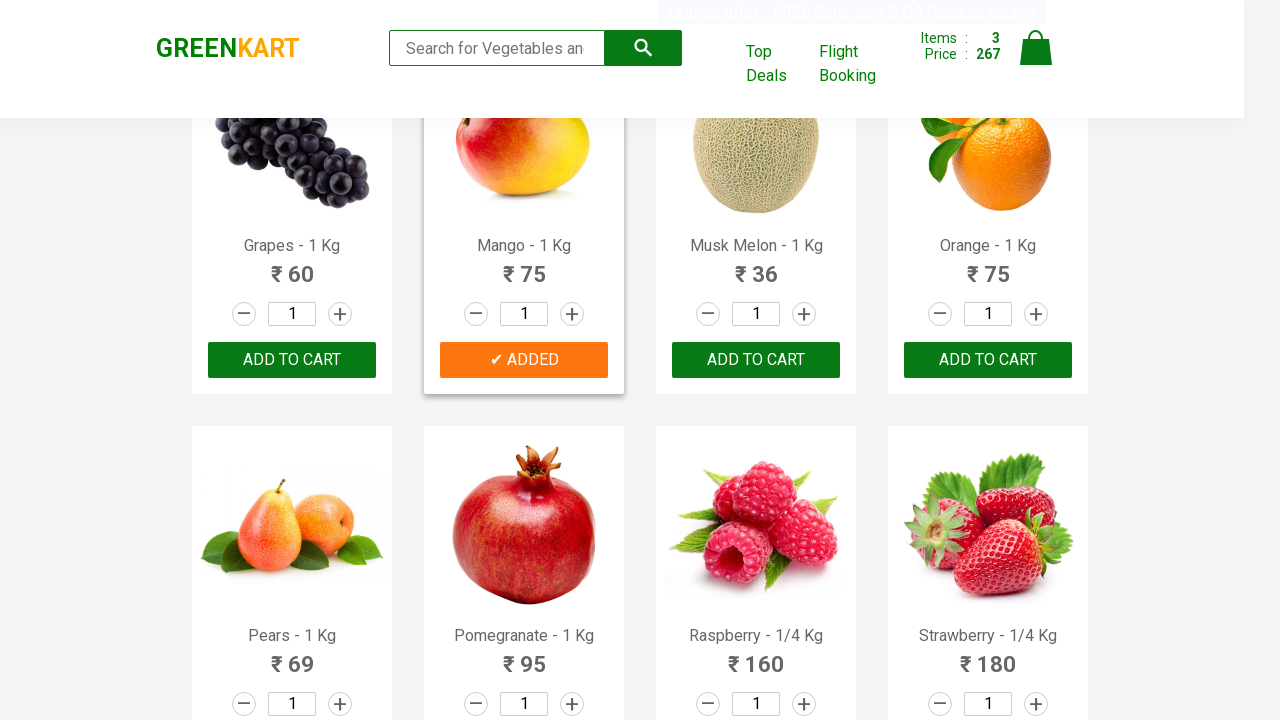

Clicked 'Add to Cart' button for Raspberry at (756, 360) on xpath=//div[@class='product-action']/button >> nth=22
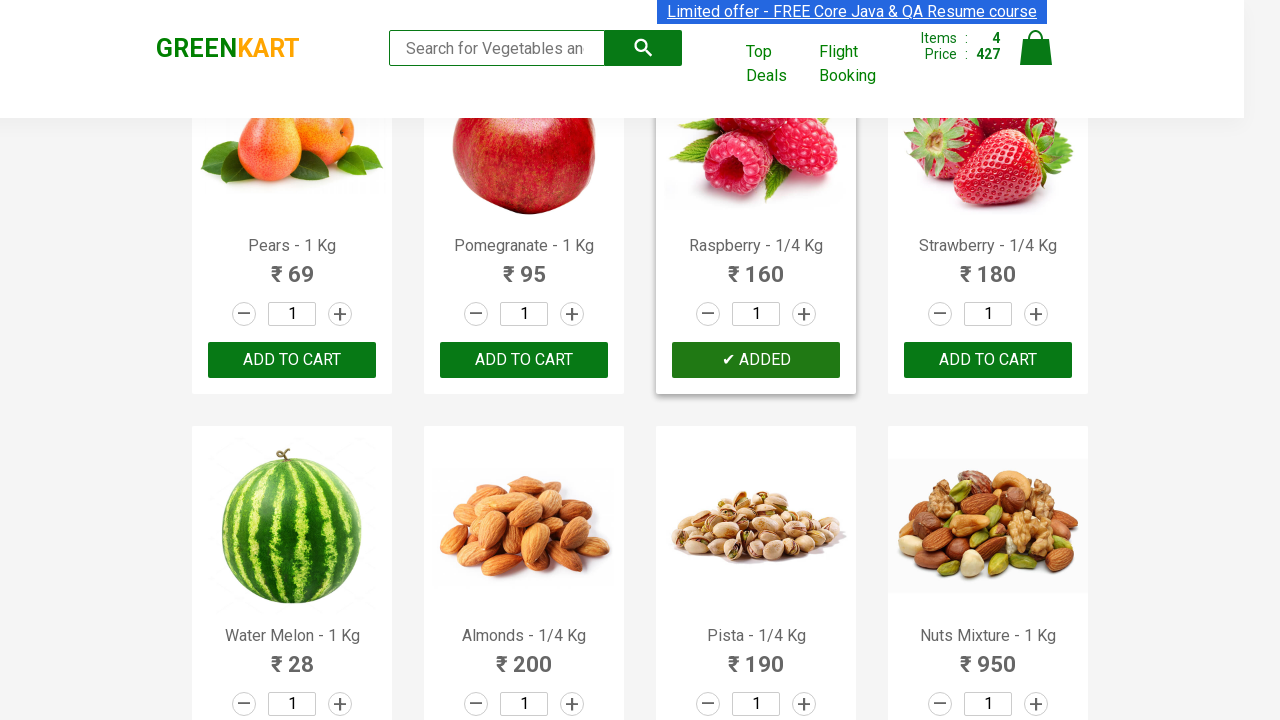

Clicked 'Add to Cart' button for Nuts Mixture at (988, 360) on xpath=//div[@class='product-action']/button >> nth=27
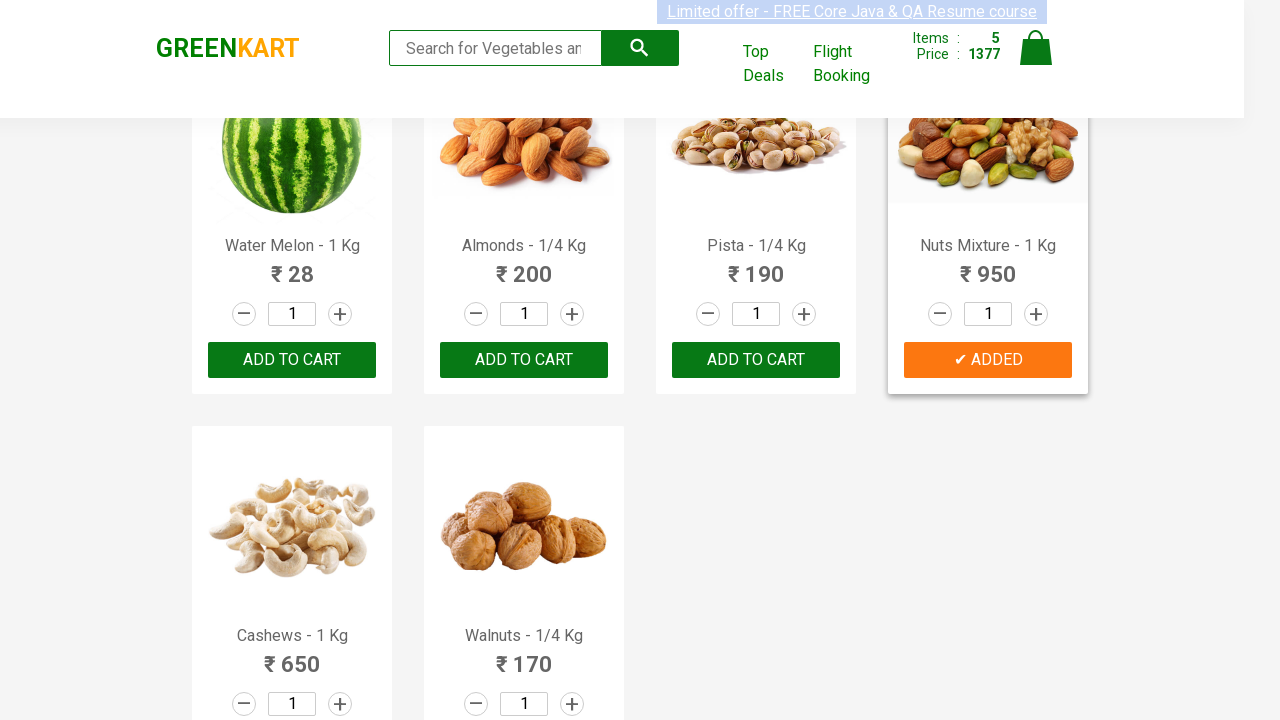

Waited 1 second for cart to update
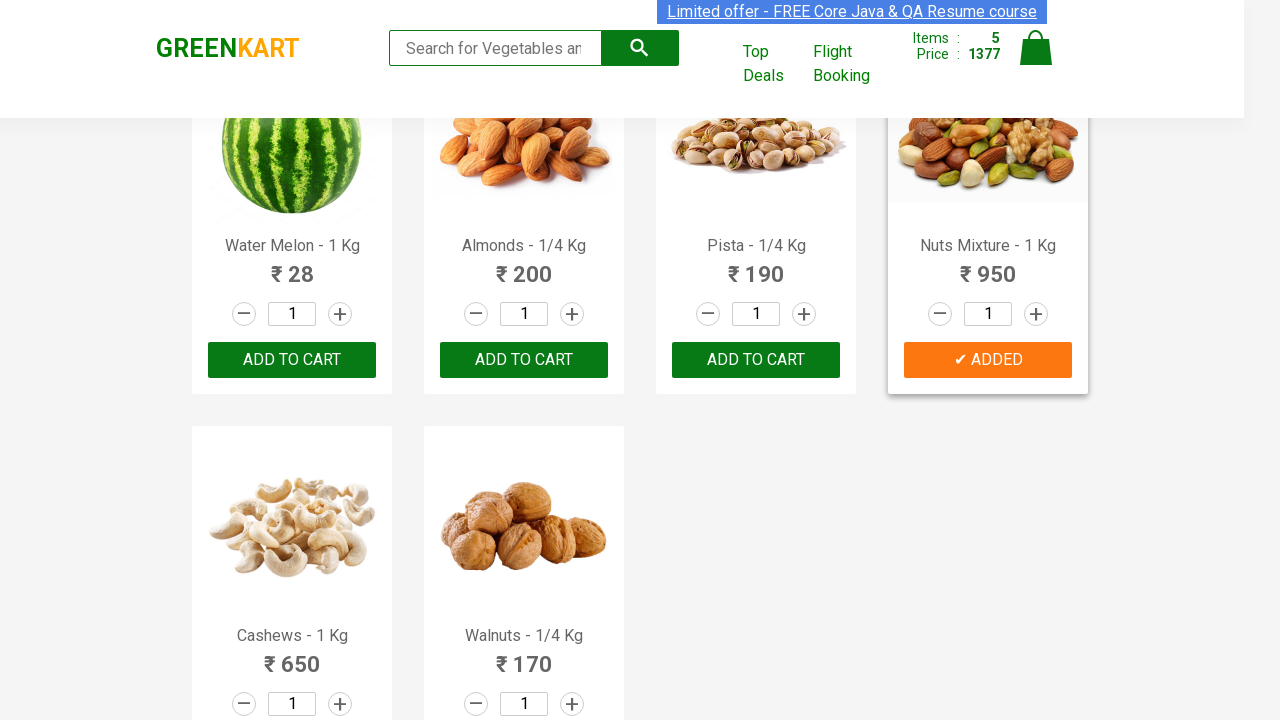

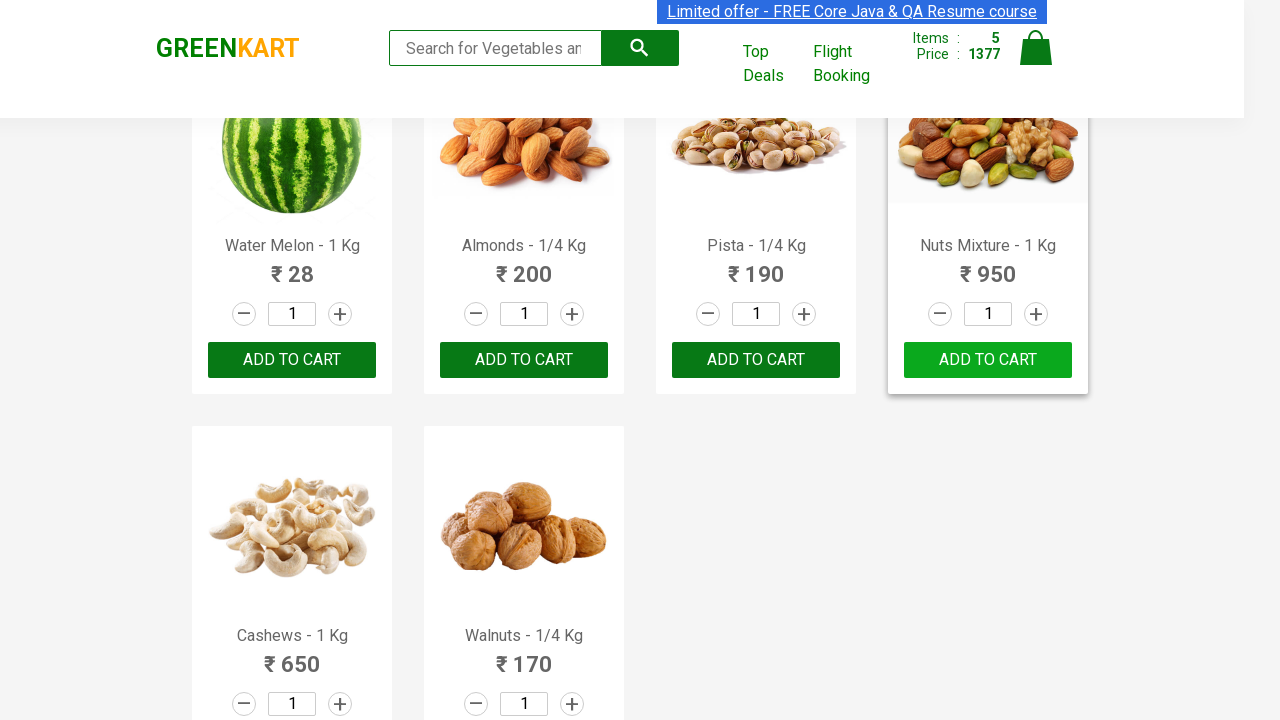